Tests single-select autocomplete widget by selecting a color option (Blue) using keyboard navigation

Starting URL: https://demoqa.com/auto-complete

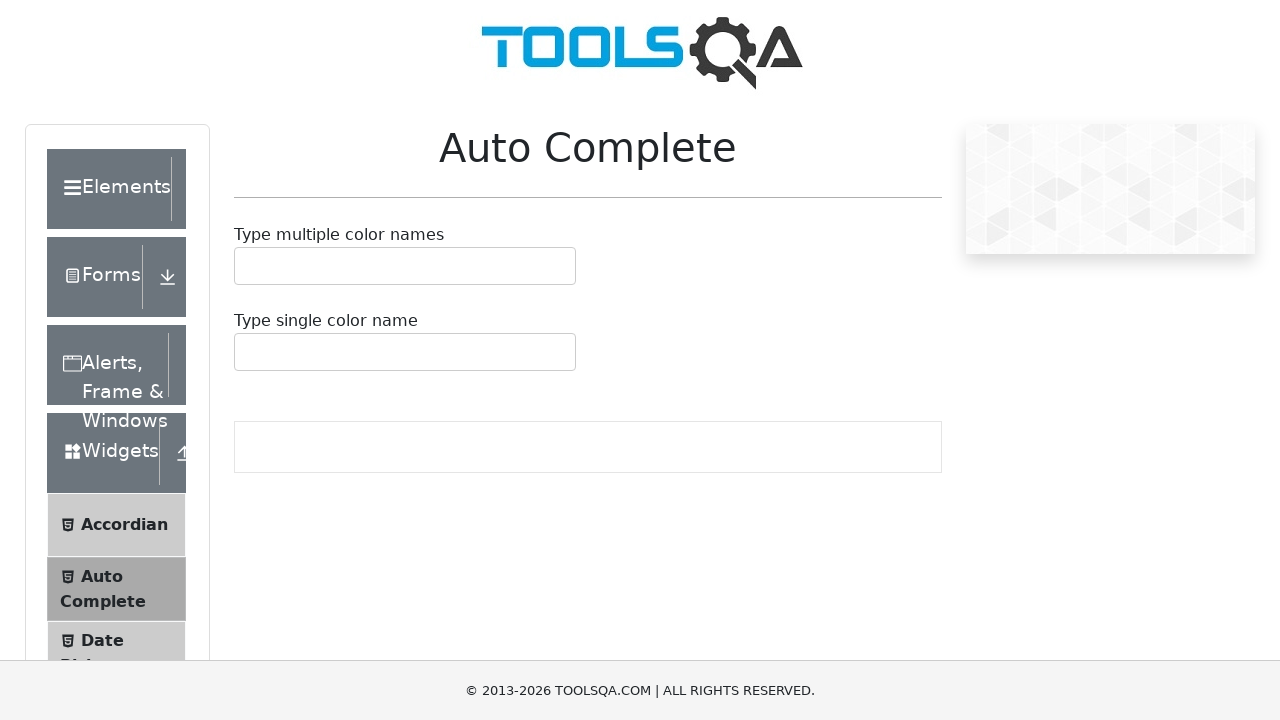

Clicked on single-select autocomplete input field at (247, 352) on input#autoCompleteSingleInput
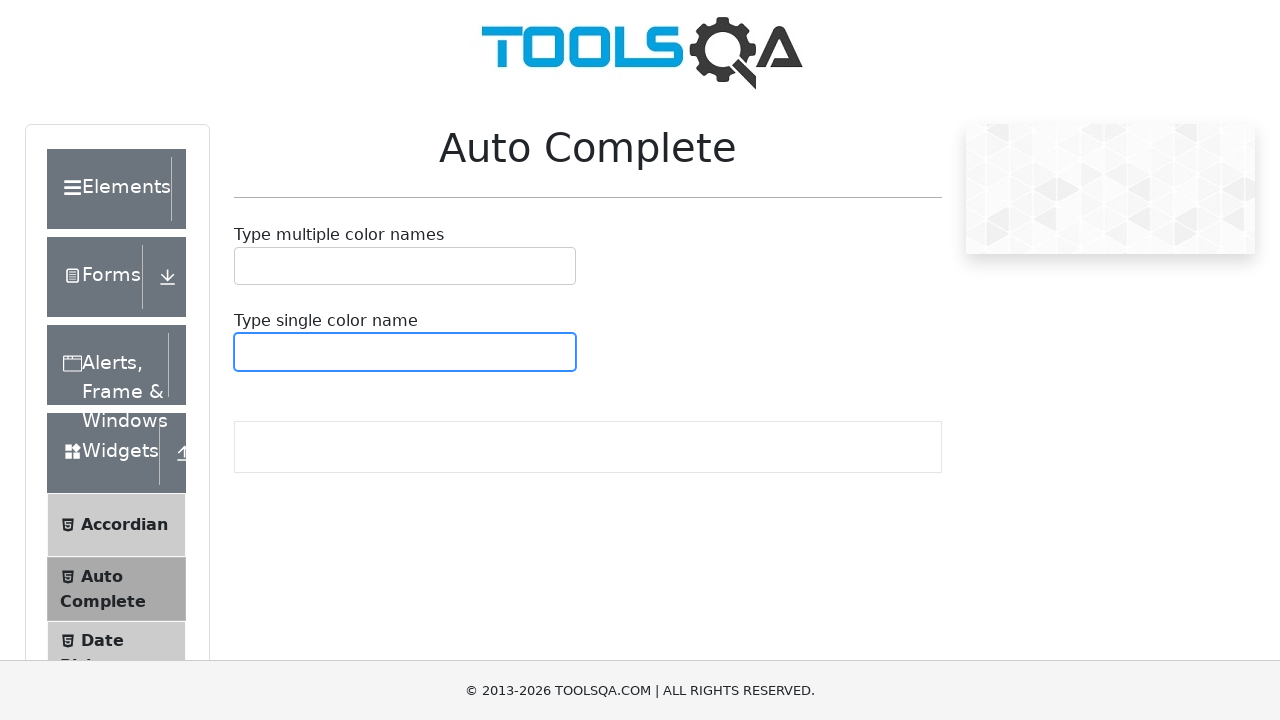

Typed 'Blue' into the autocomplete field on input#autoCompleteSingleInput
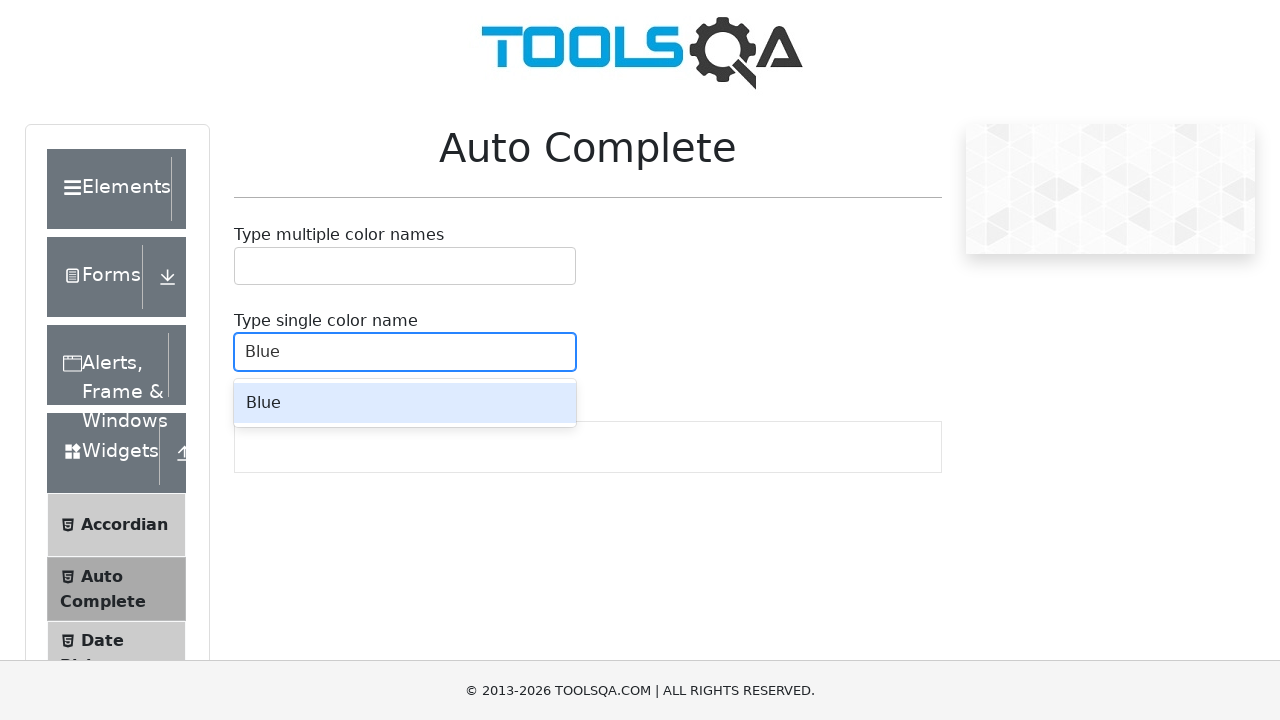

Pressed ArrowDown to navigate to the first option on input#autoCompleteSingleInput
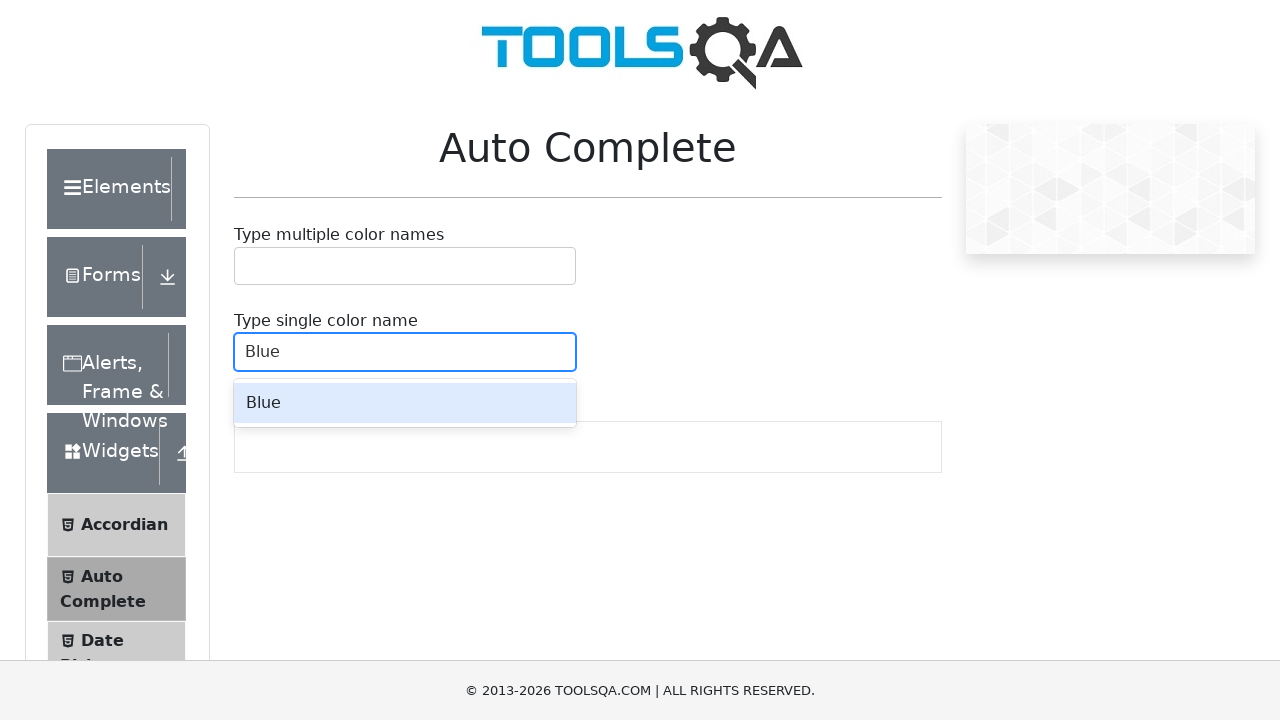

Pressed Enter to select the 'Blue' option on input#autoCompleteSingleInput
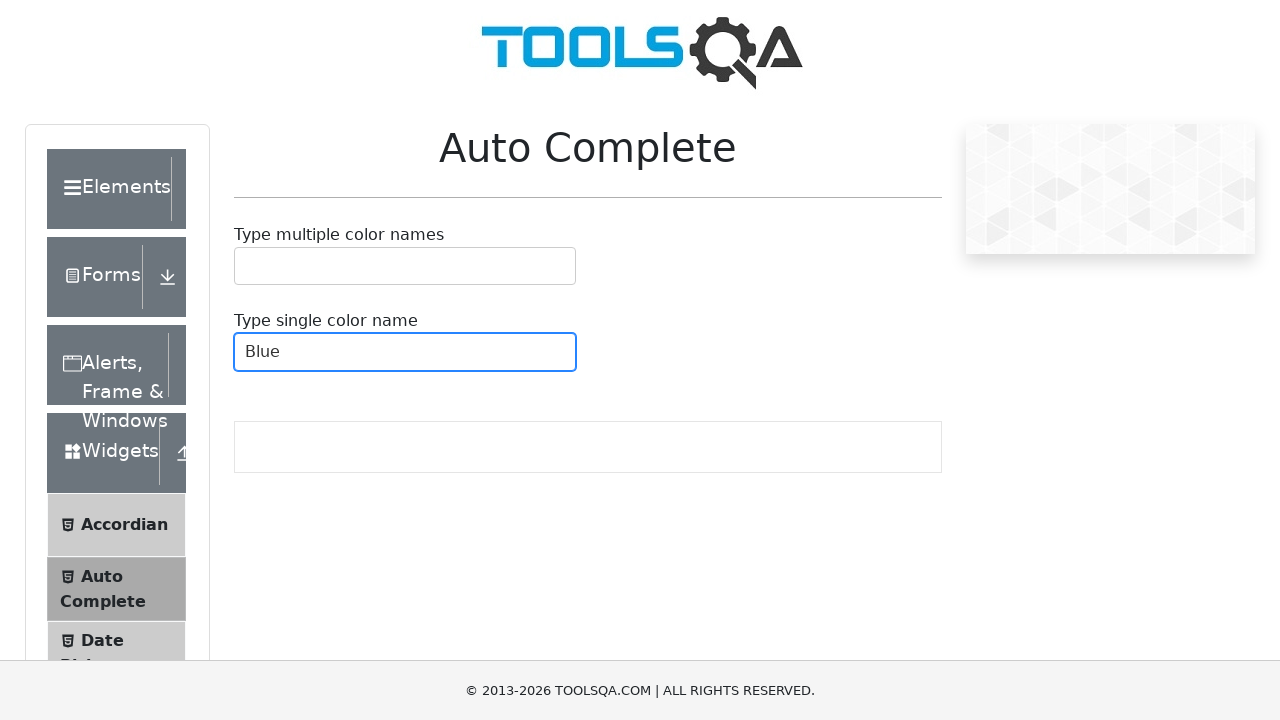

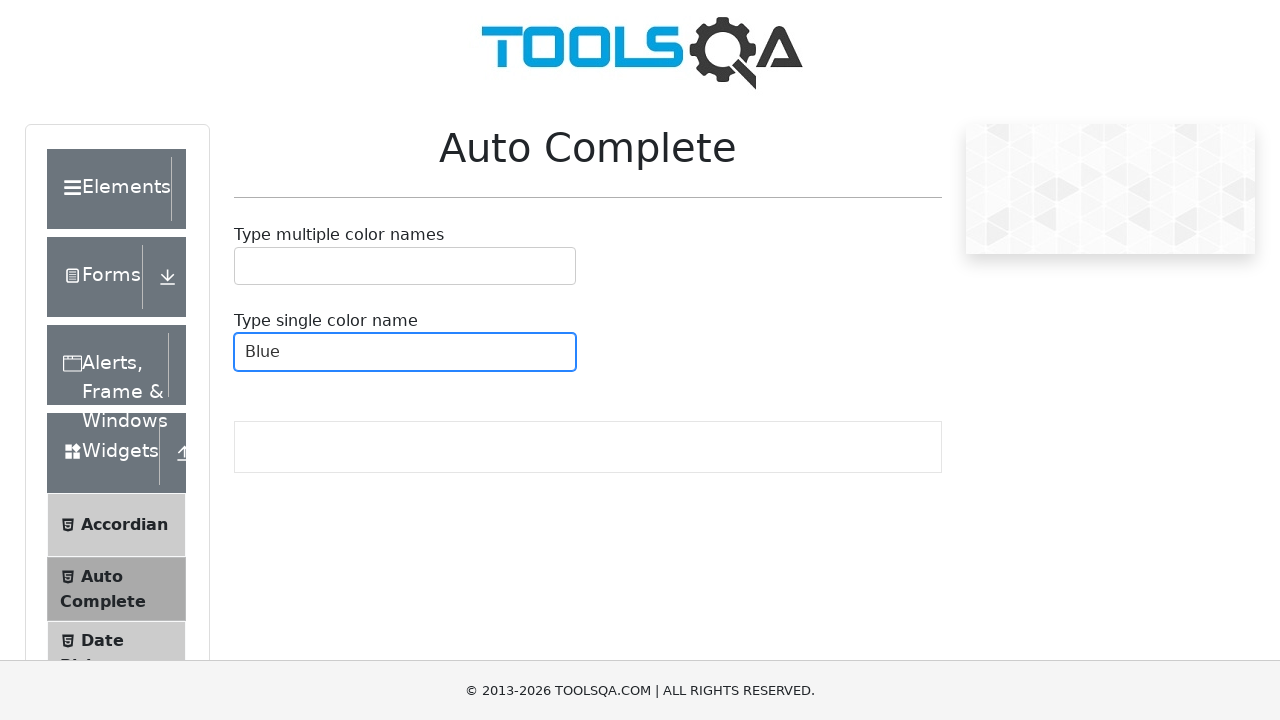